Tests JavaScript alert handling including accepting alerts, dismissing alerts, and entering text into prompt dialogs on a demo automation testing site

Starting URL: https://demo.automationtesting.in/Alerts.html

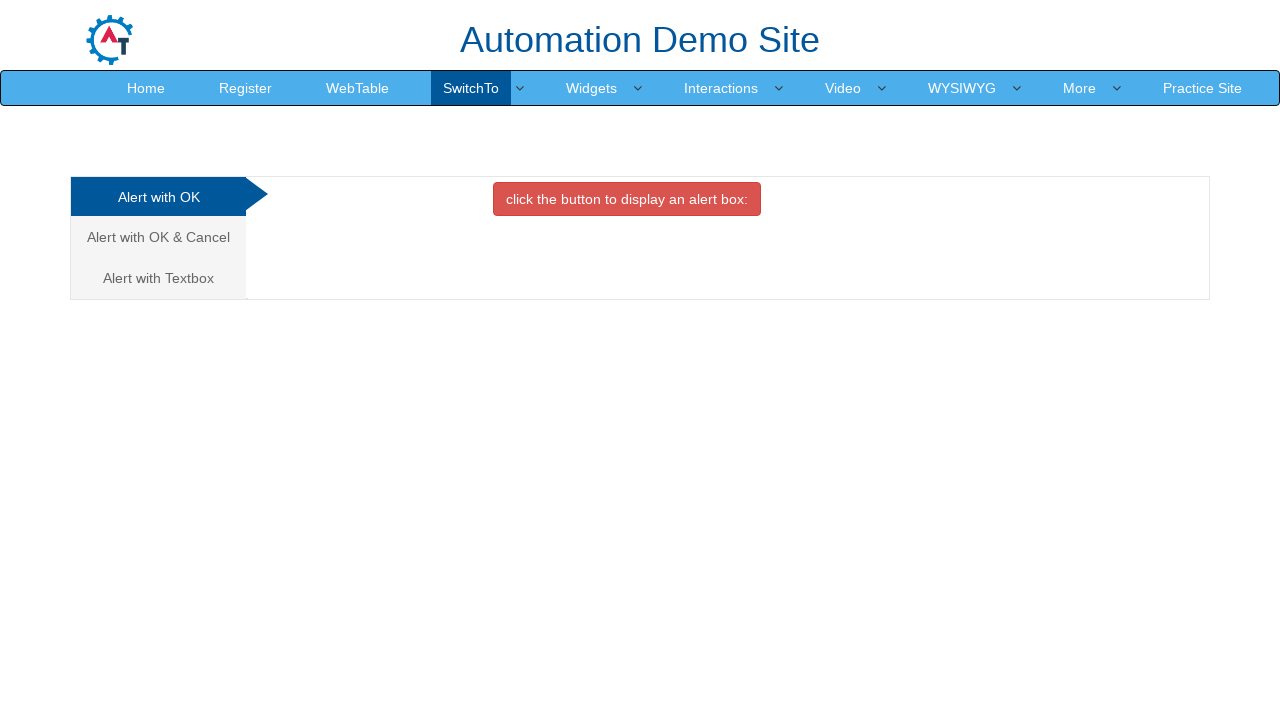

Clicked button to trigger OK alert at (627, 199) on xpath=//*[@id='OKTab']/button
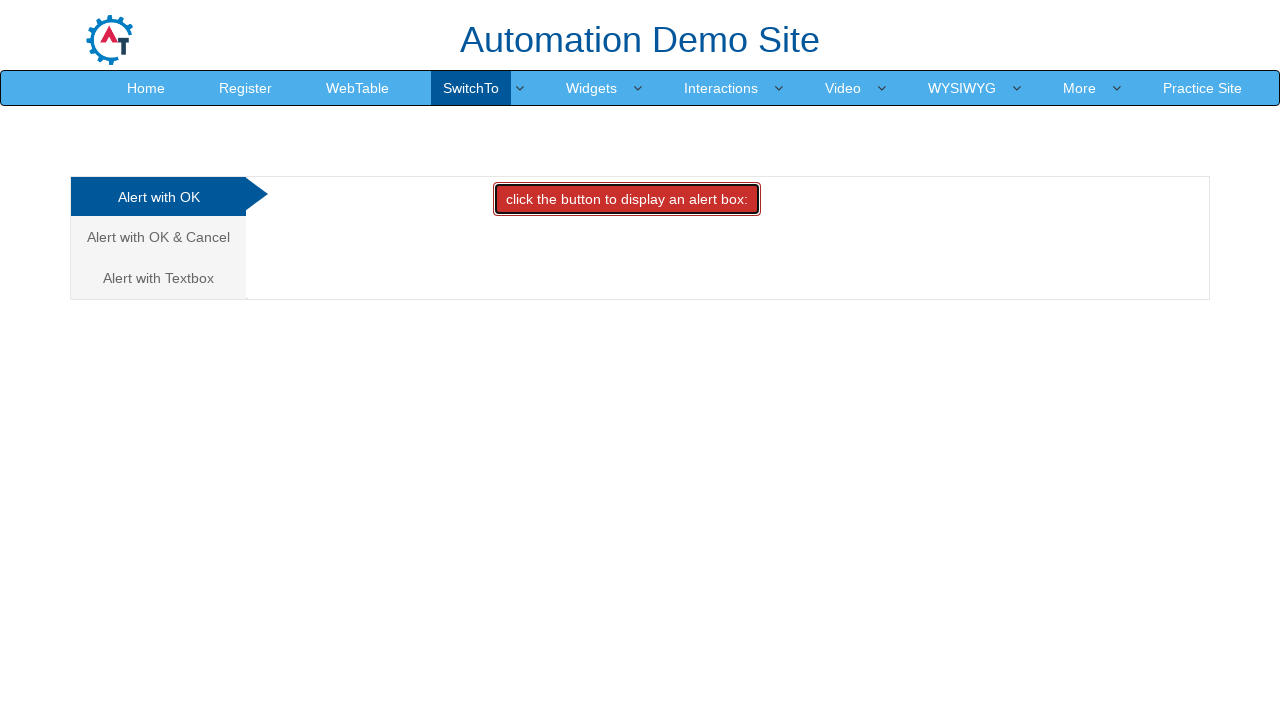

Set up dialog handler to accept alerts
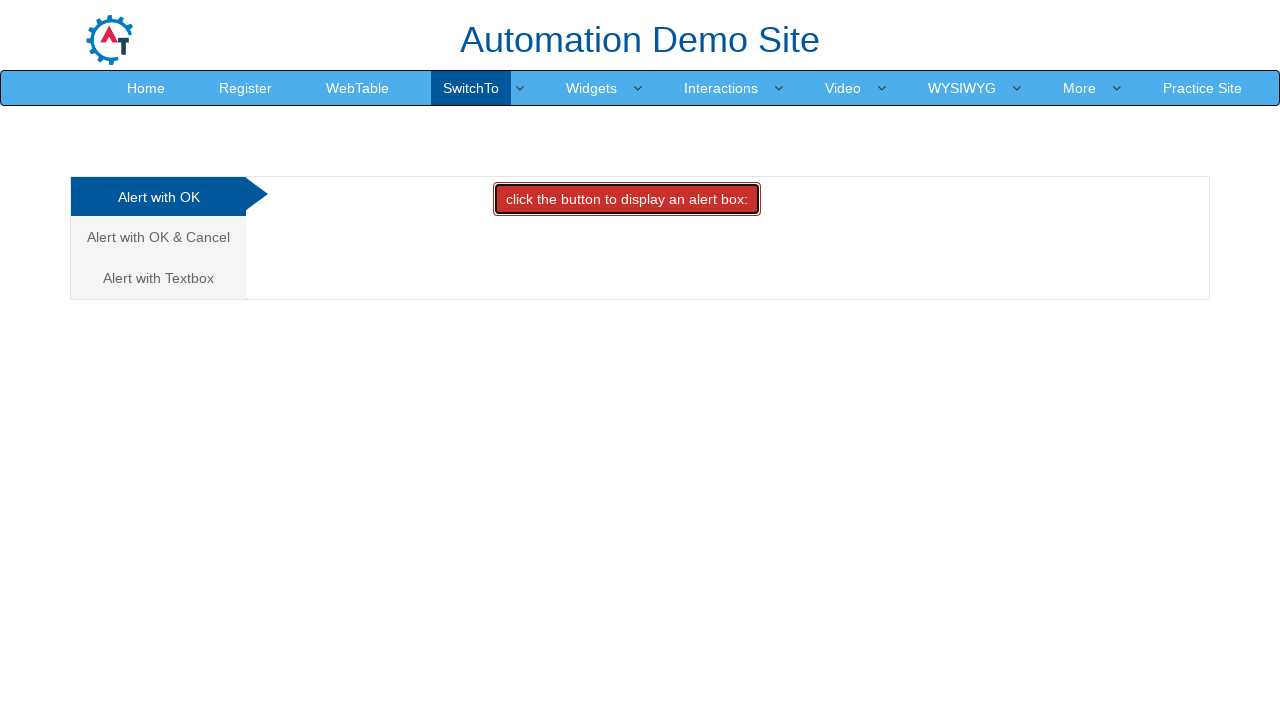

Waited for alert to be processed
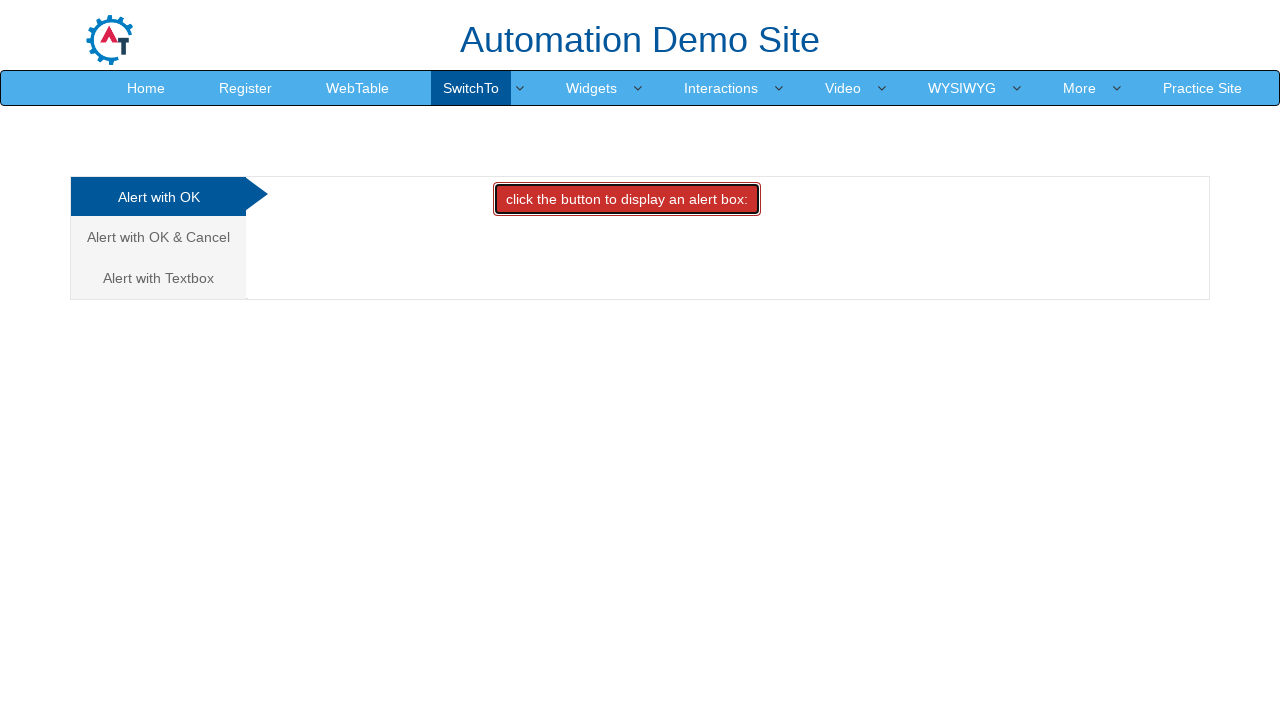

Clicked on Alert with OK & Cancel tab at (158, 237) on xpath=//a[contains(text(),'Alert with OK & Cancel')]
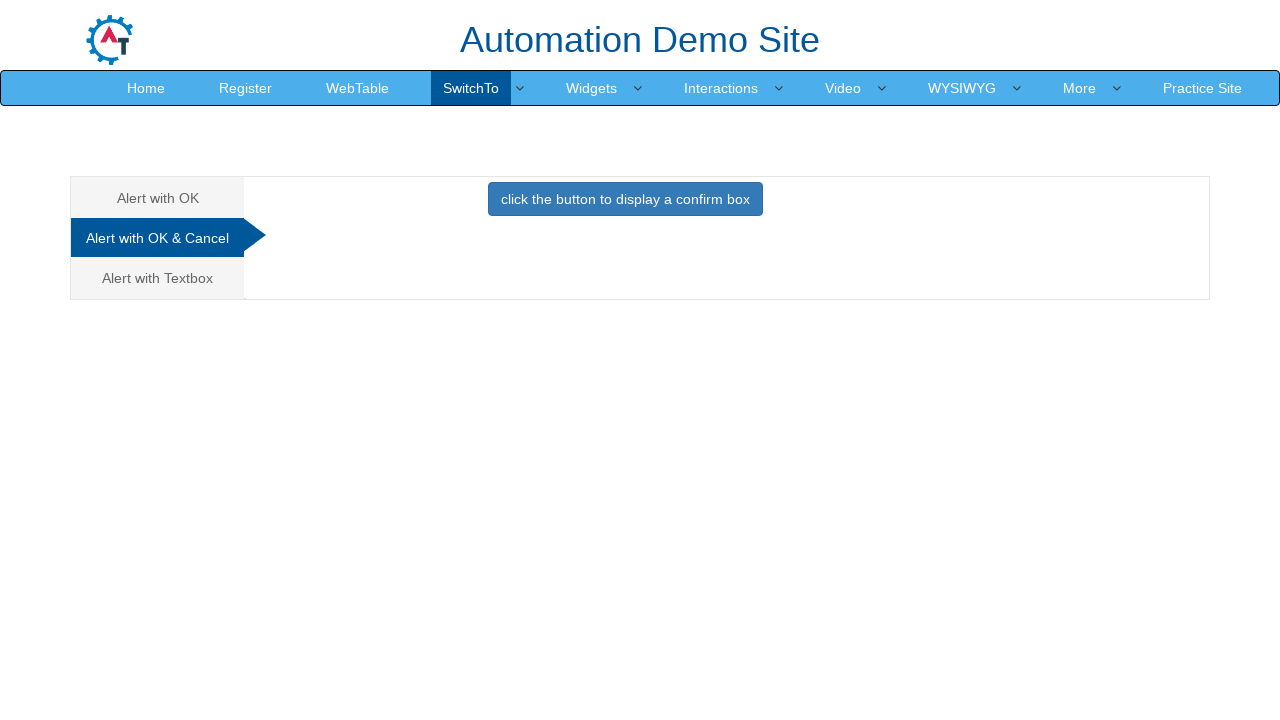

Clicked button to trigger Cancel alert at (625, 199) on xpath=//*[@id='CancelTab']/button
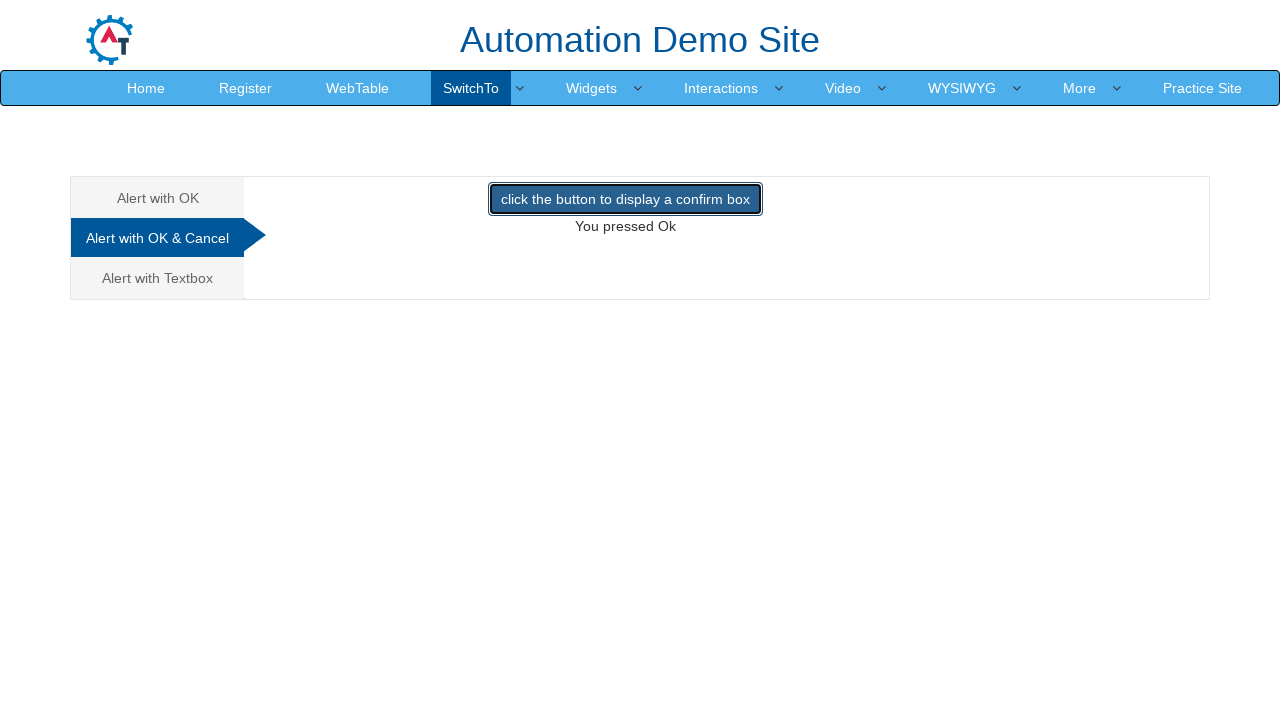

Set up dialog handler to dismiss alerts
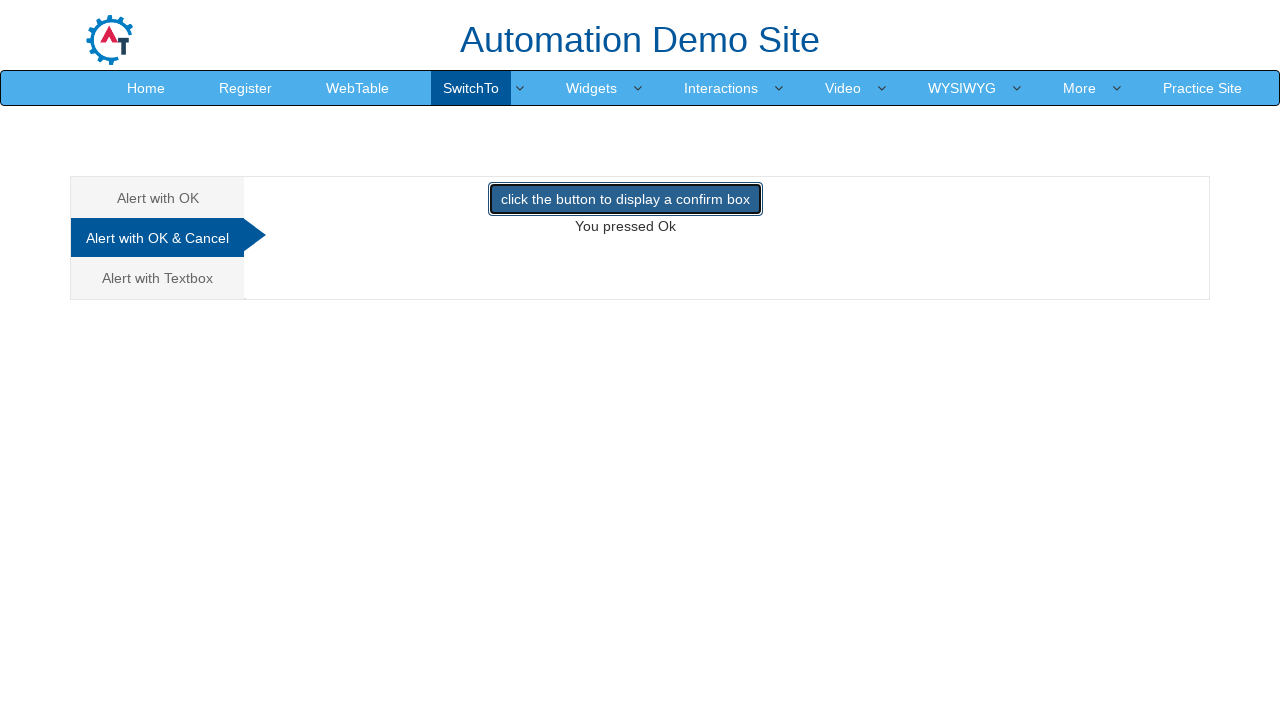

Waited for alert to be dismissed
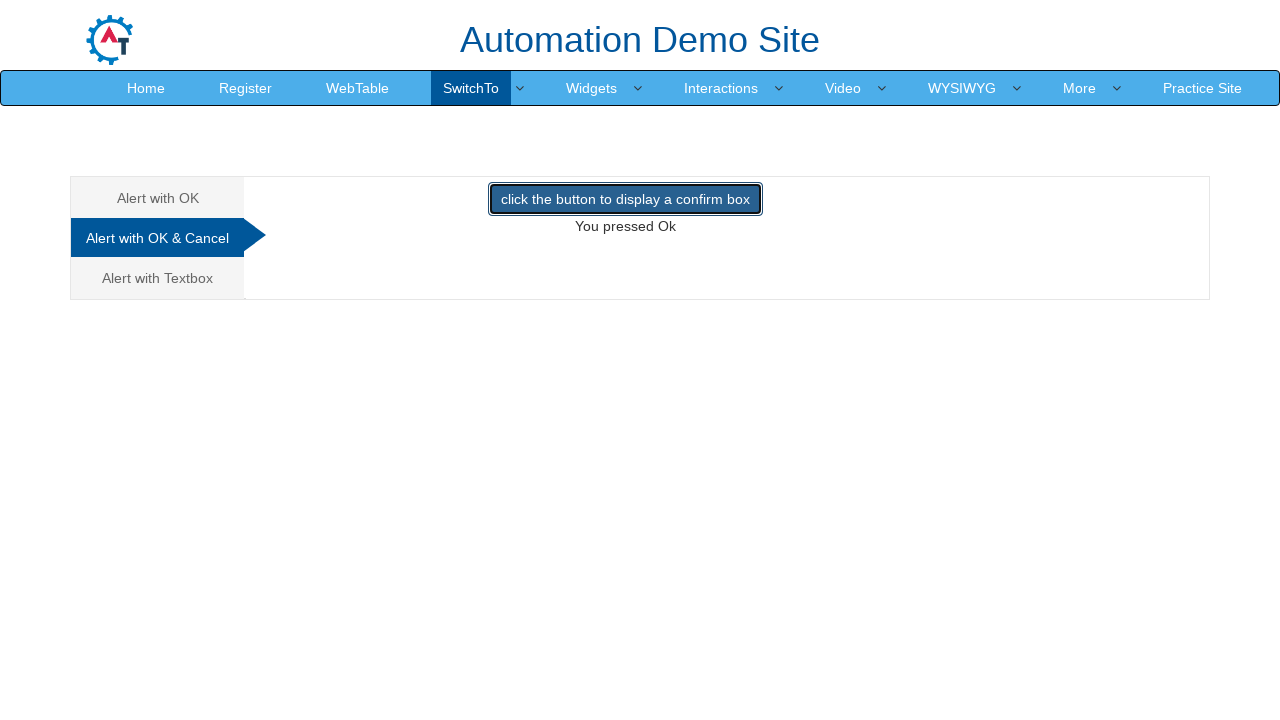

Clicked on Alert with Textbox tab at (158, 278) on xpath=//a[contains(text(),'Alert with Textbox')]
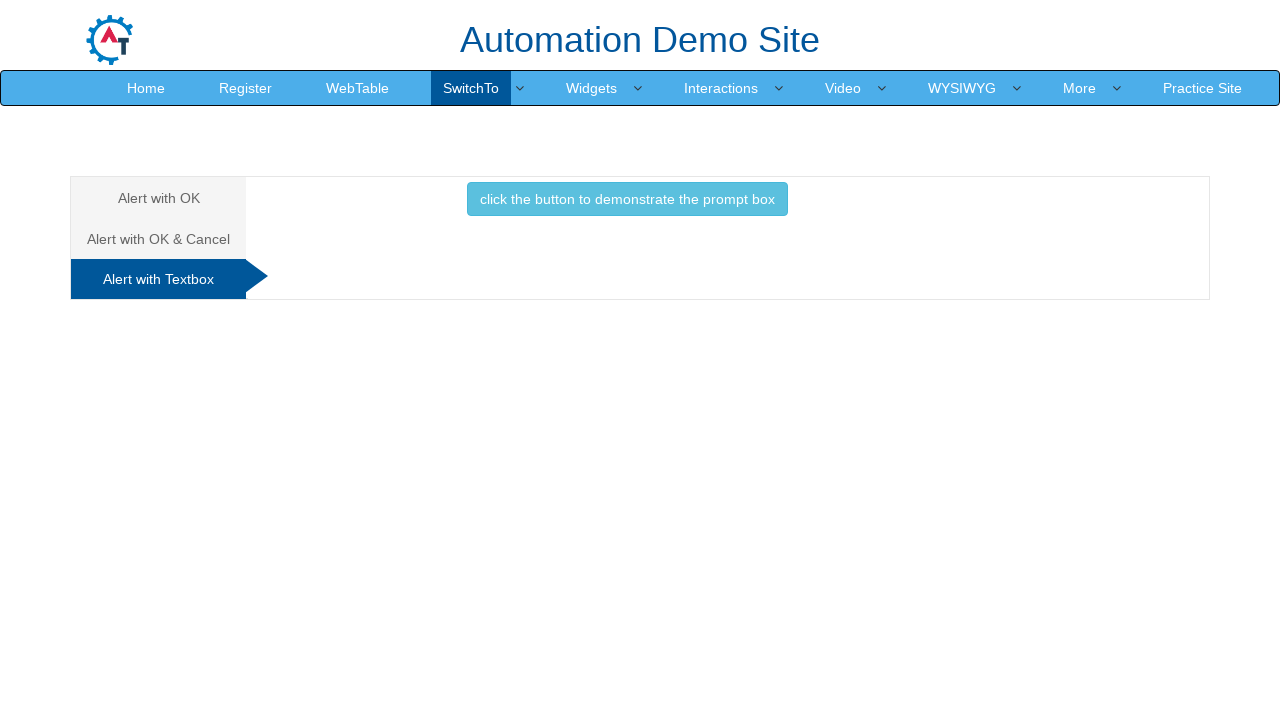

Set up dialog handler to accept prompt with text 'Savii'
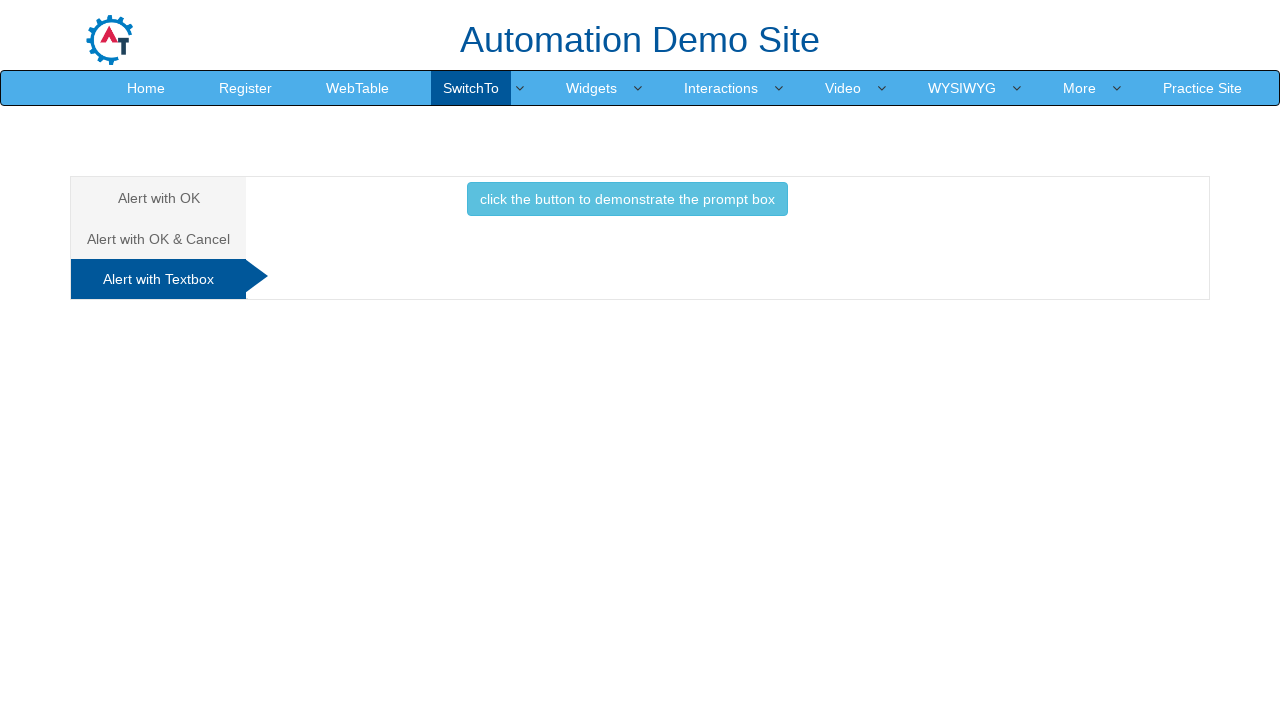

Clicked button to trigger prompt alert at (627, 199) on xpath=//*[@id='Textbox']/button
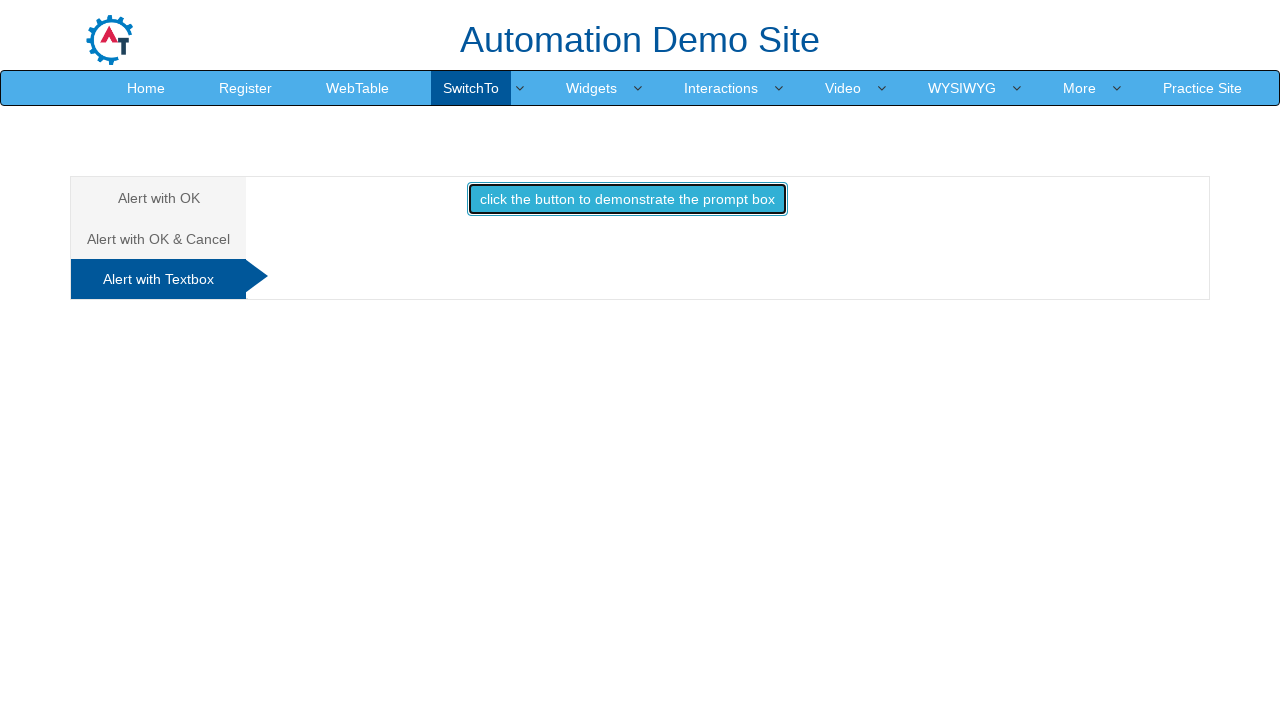

Waited for prompt to be processed
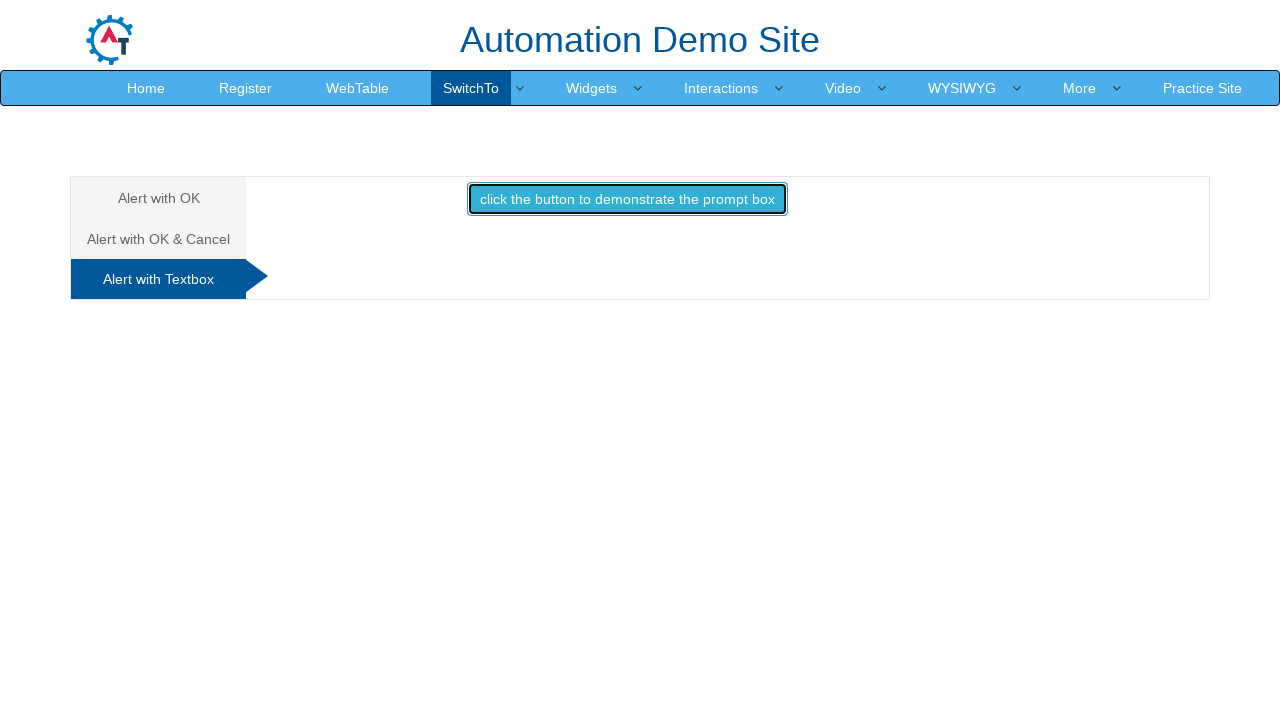

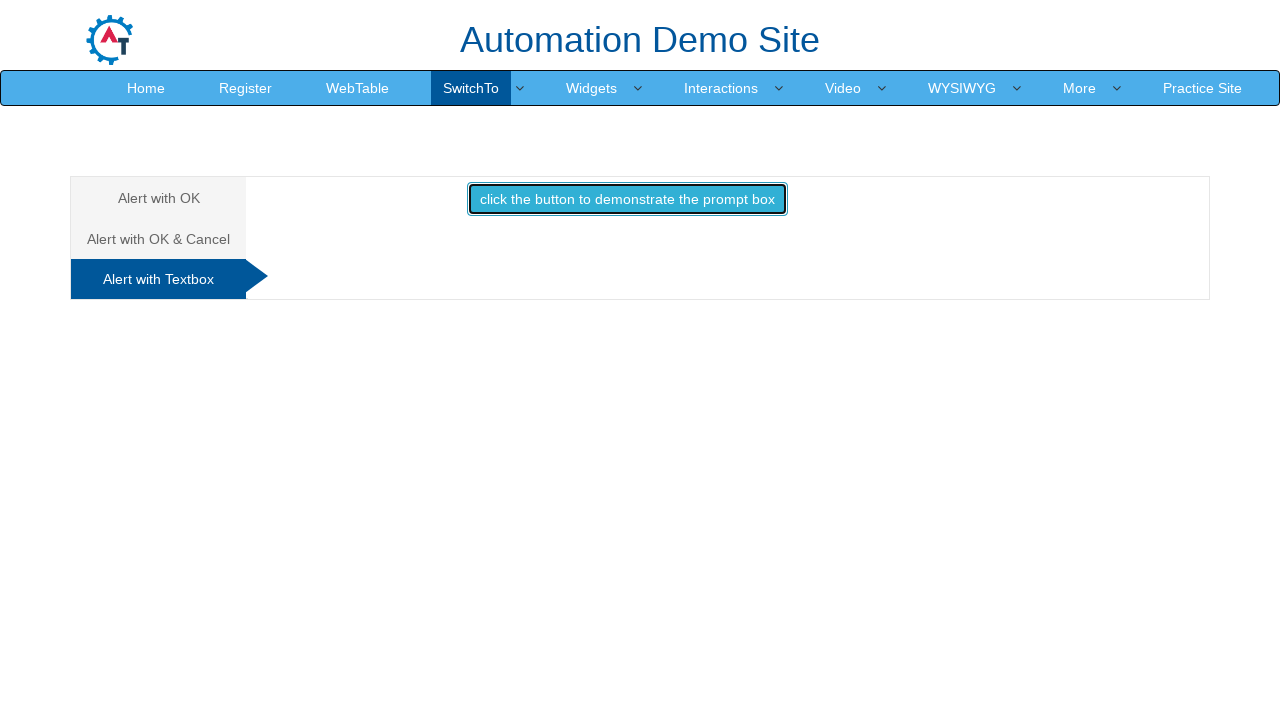